Tests drag and drop functionality by dragging the "Drag me" element and dropping it onto the "Drop here" target, then verifies the text changes to "Dropped!"

Starting URL: https://demoqa.com/droppable

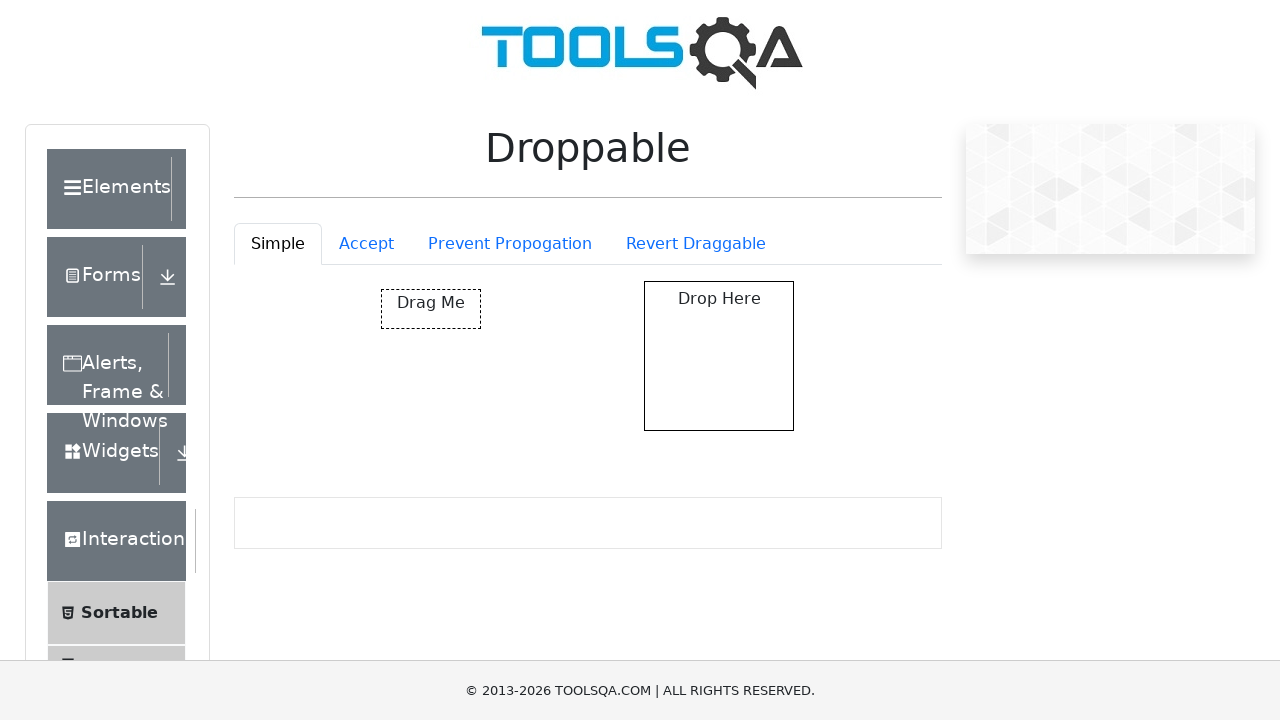

Located the 'Drag me' element
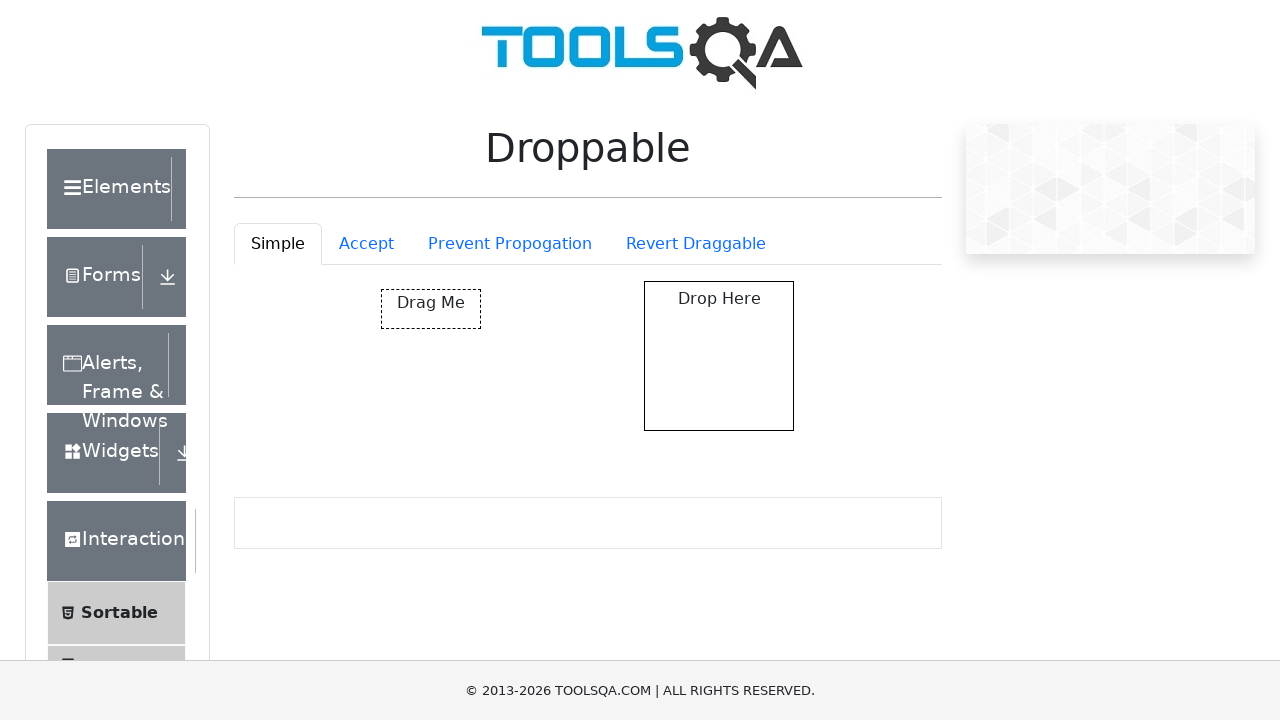

Located the 'Drop here' target element
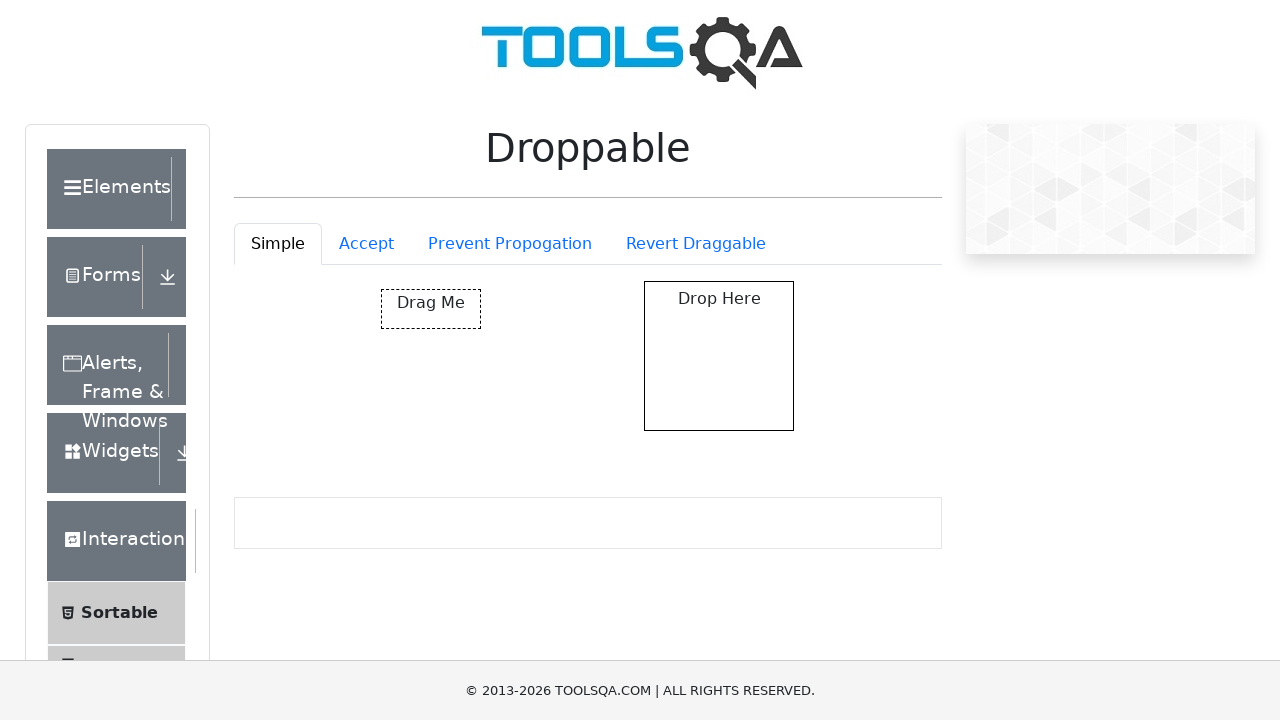

Dragged 'Drag me' element and dropped it onto the target at (719, 356)
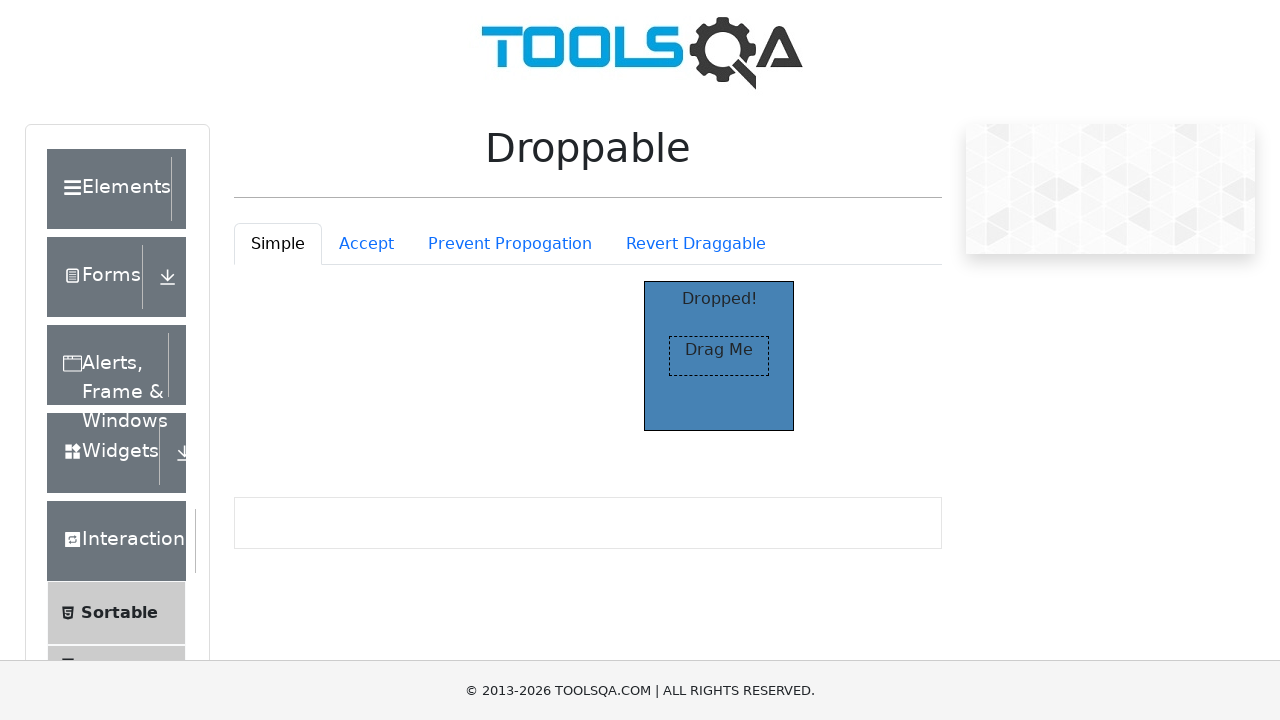

Verified that the drop target text changed to 'Dropped!'
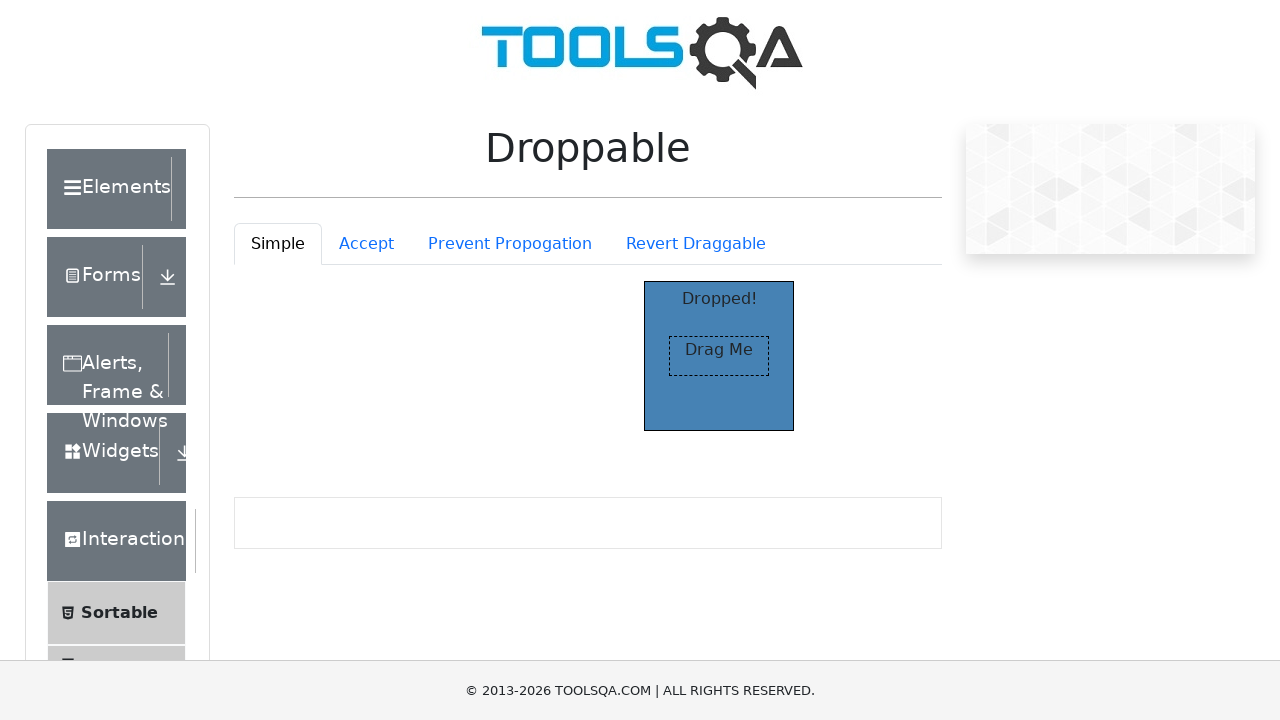

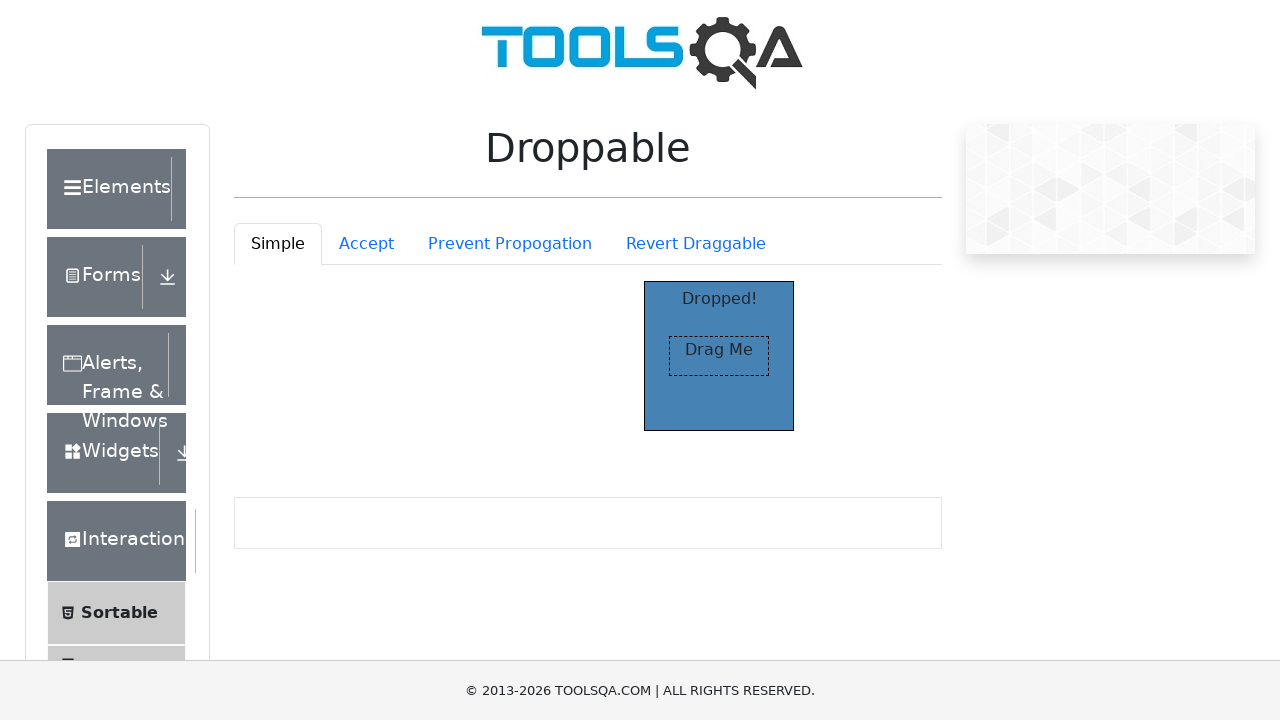